Tests nested frame handling by accessing a child frame within frame_3 and interacting with checkbox and other elements

Starting URL: https://ui.vision/demo/webtest/frames/

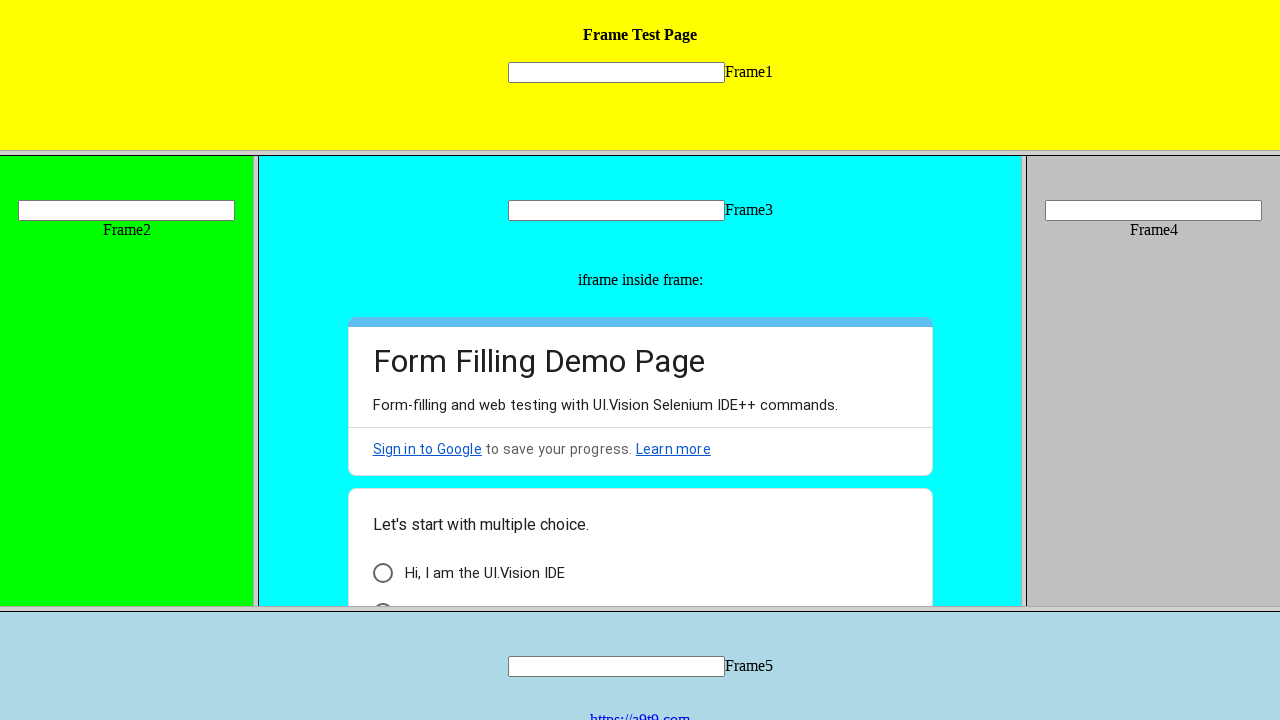

Accessed frame_3 by URL
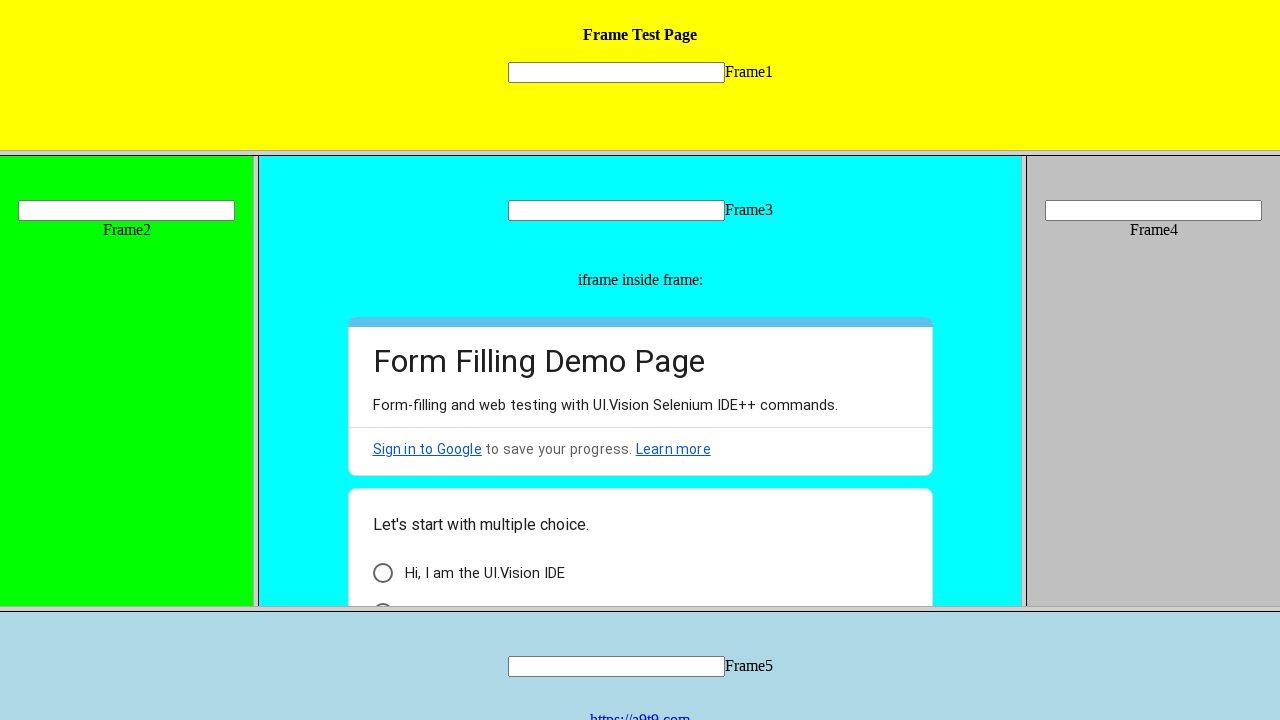

Retrieved child frames from frame_3
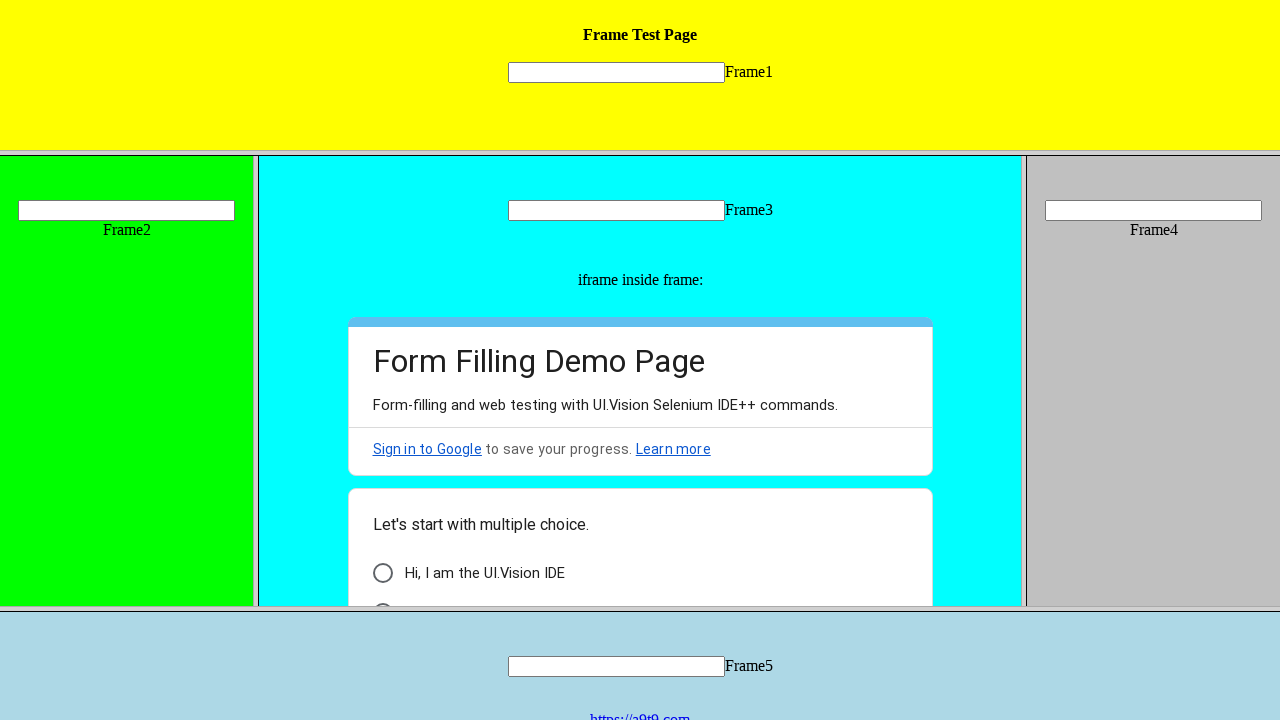

Checked checkbox element in first child frame at (382, 573) on #i6 > div.vd3tt > div
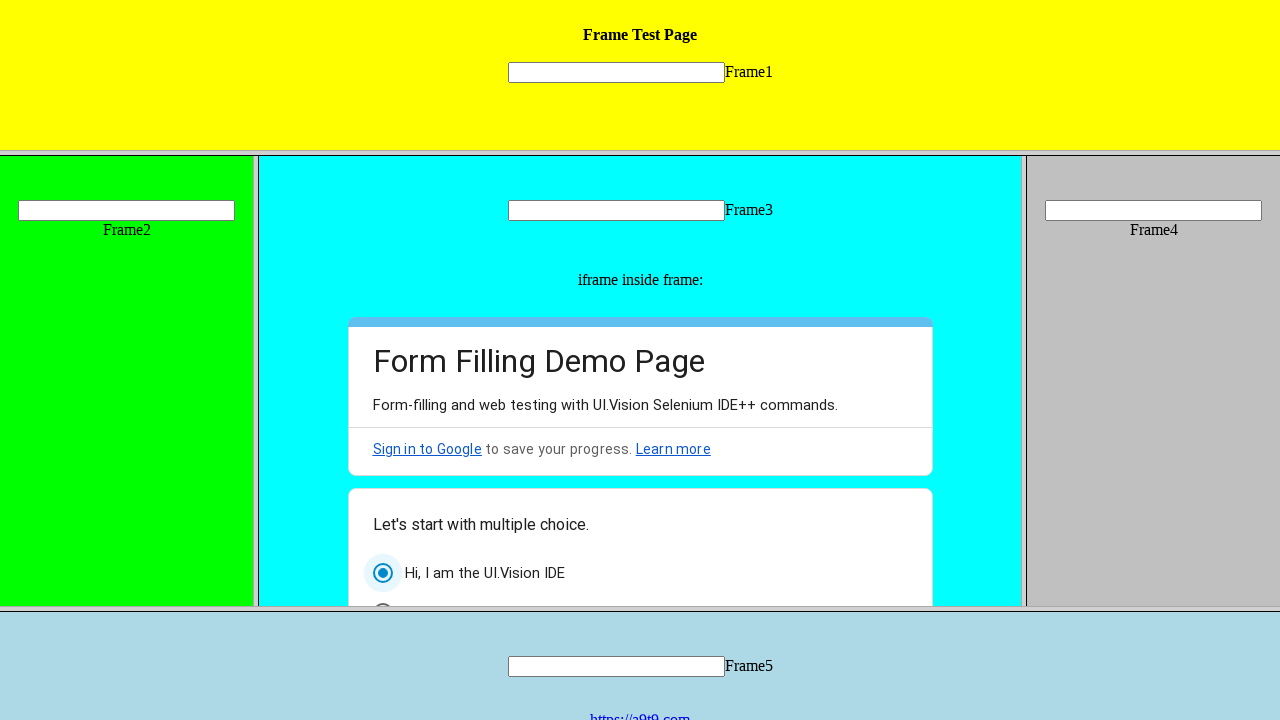

Clicked element in child frame using XPath at (446, 480) on xpath=//div[@id='i21']/following::div[2]
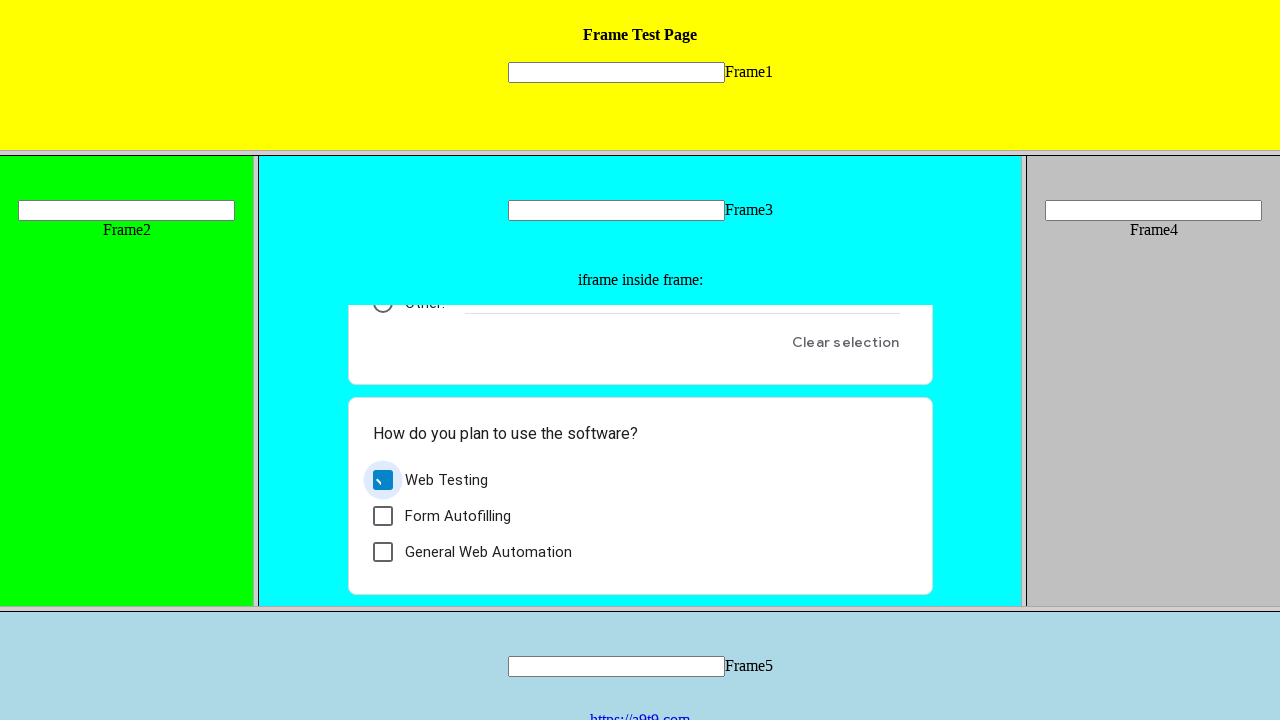

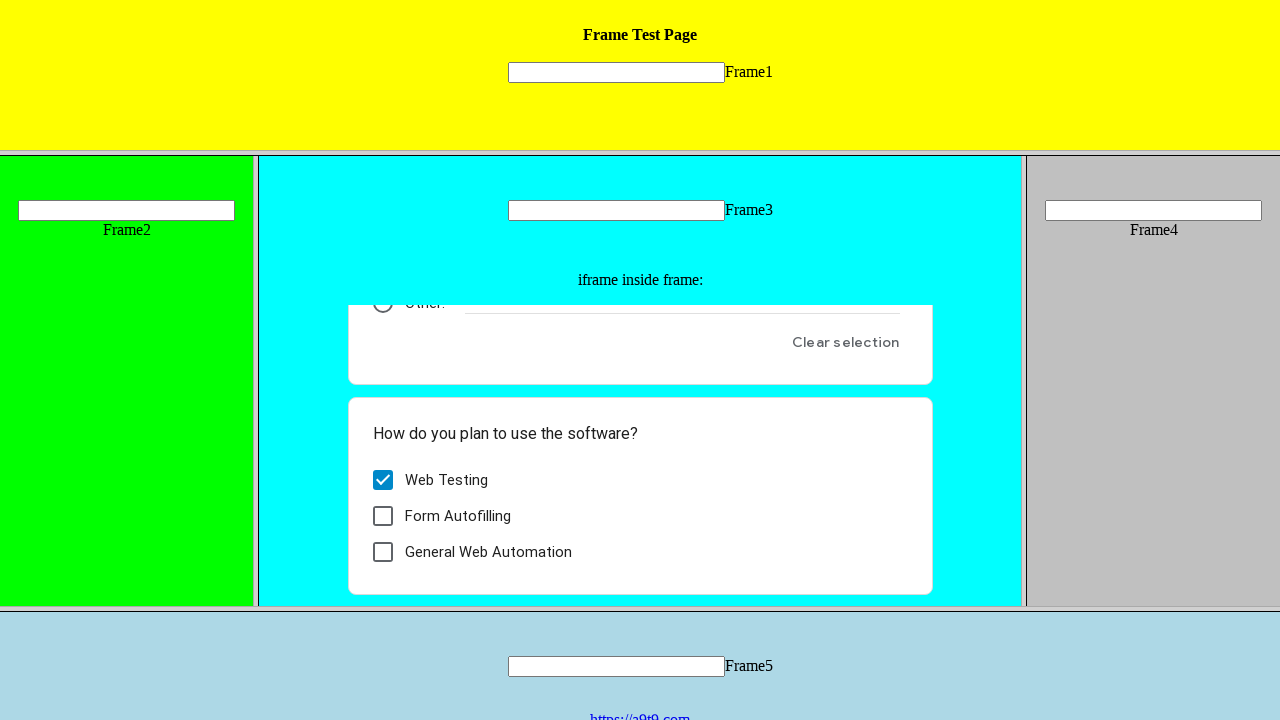